Tests that entered text is trimmed when editing a todo item

Starting URL: https://demo.playwright.dev/todomvc

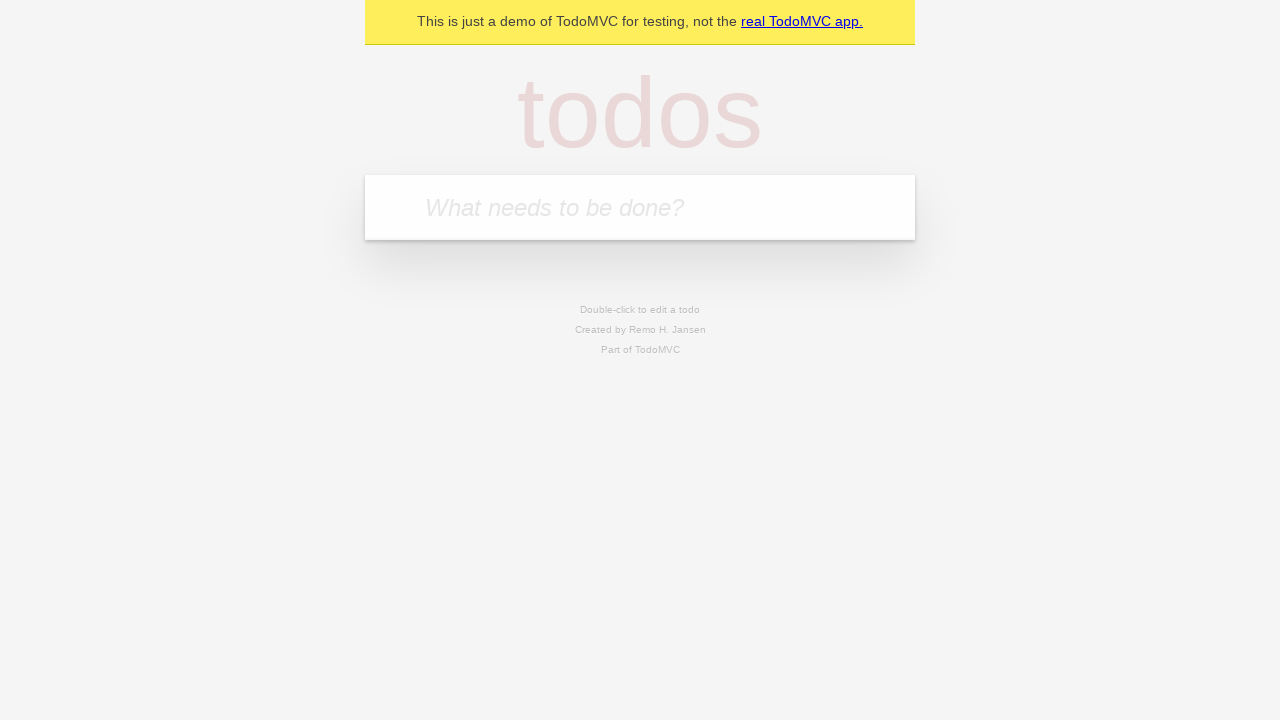

Filled todo input with 'buy some cheese' on internal:attr=[placeholder="What needs to be done?"i]
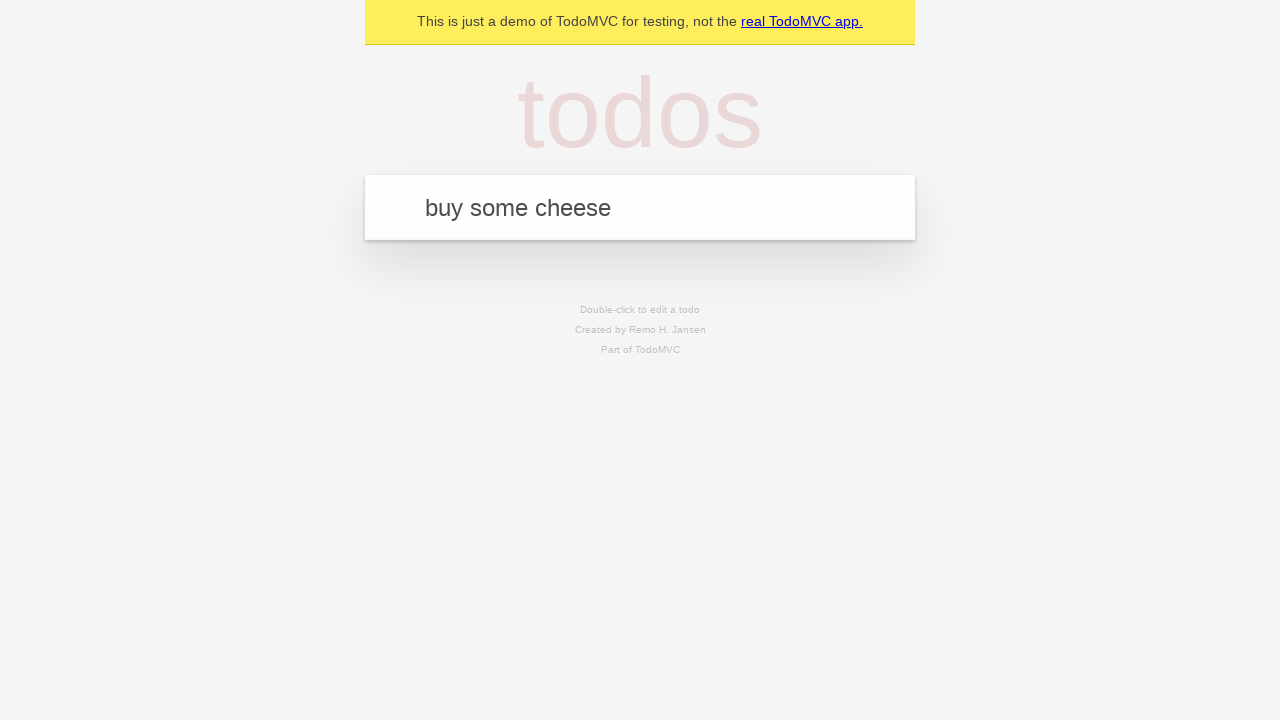

Pressed Enter to create todo 'buy some cheese' on internal:attr=[placeholder="What needs to be done?"i]
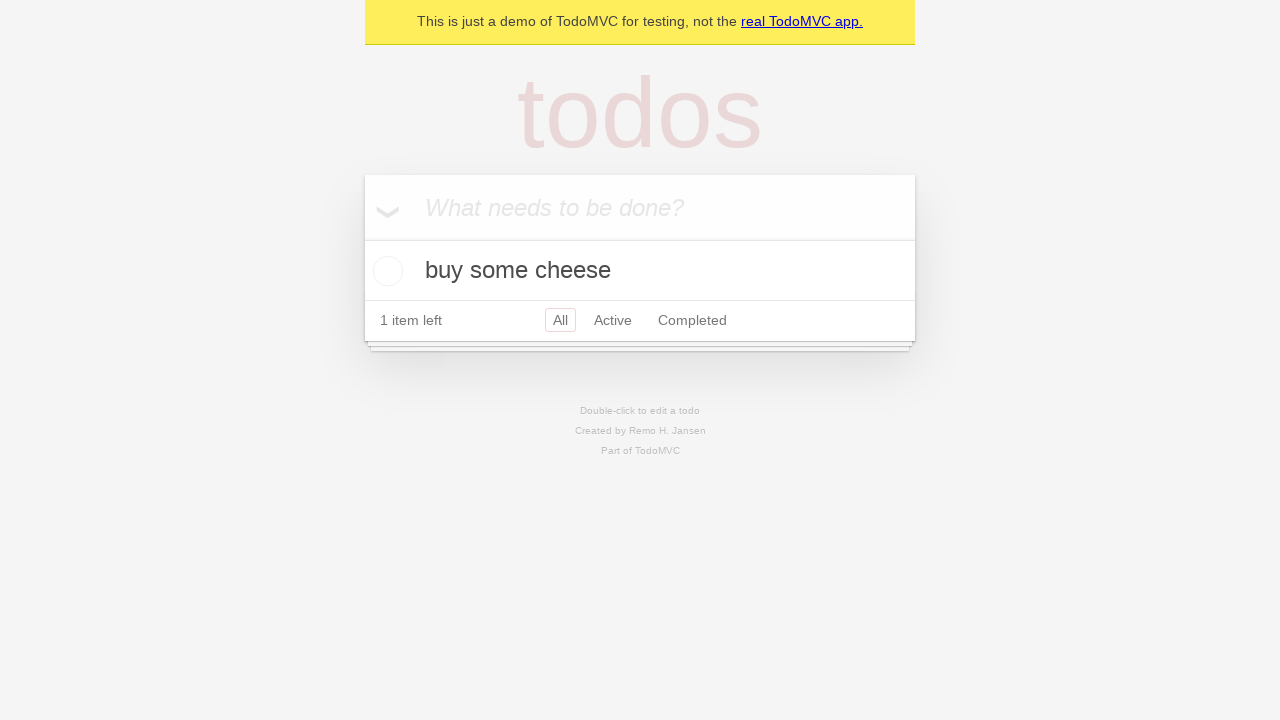

Filled todo input with 'feed the cat' on internal:attr=[placeholder="What needs to be done?"i]
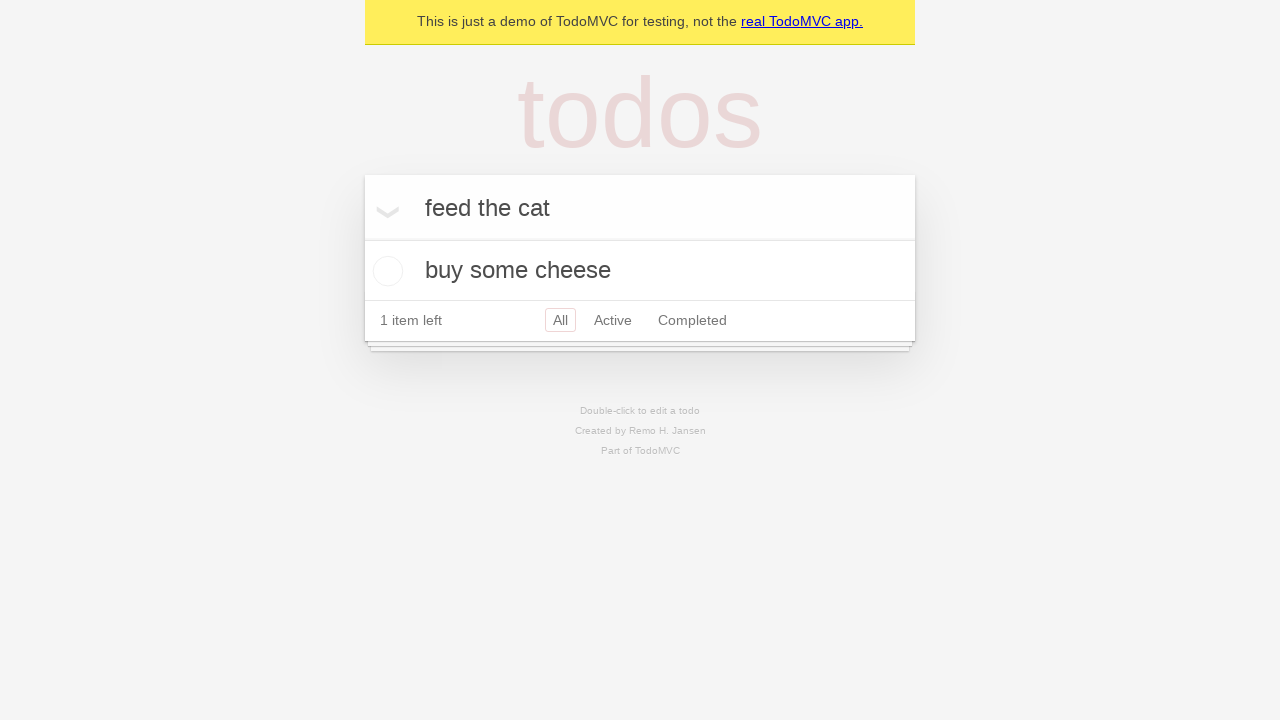

Pressed Enter to create todo 'feed the cat' on internal:attr=[placeholder="What needs to be done?"i]
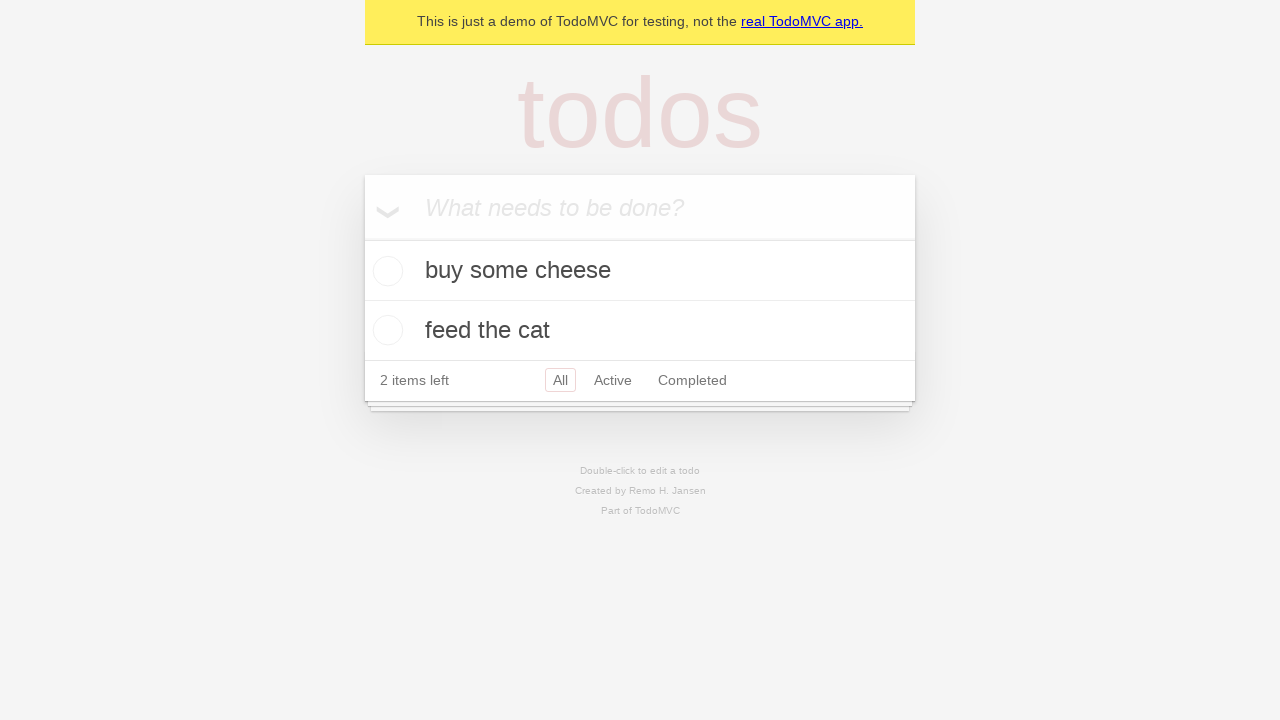

Filled todo input with 'book a doctors appointment' on internal:attr=[placeholder="What needs to be done?"i]
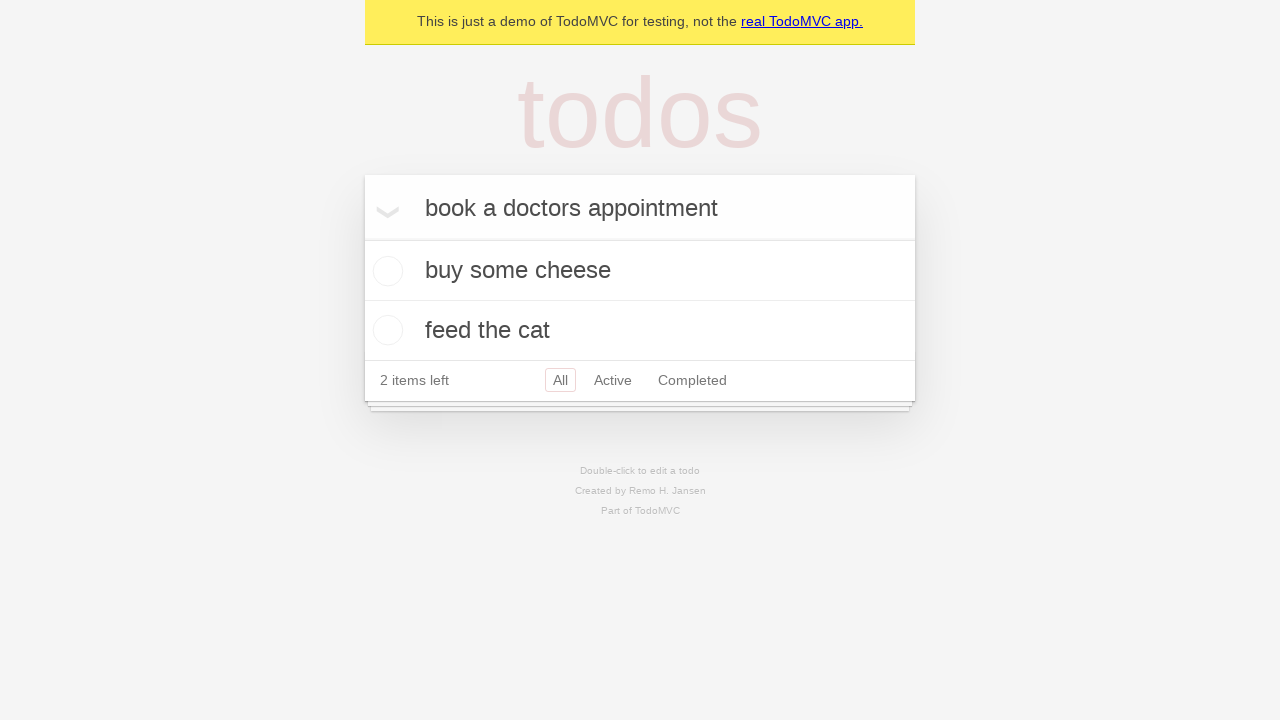

Pressed Enter to create todo 'book a doctors appointment' on internal:attr=[placeholder="What needs to be done?"i]
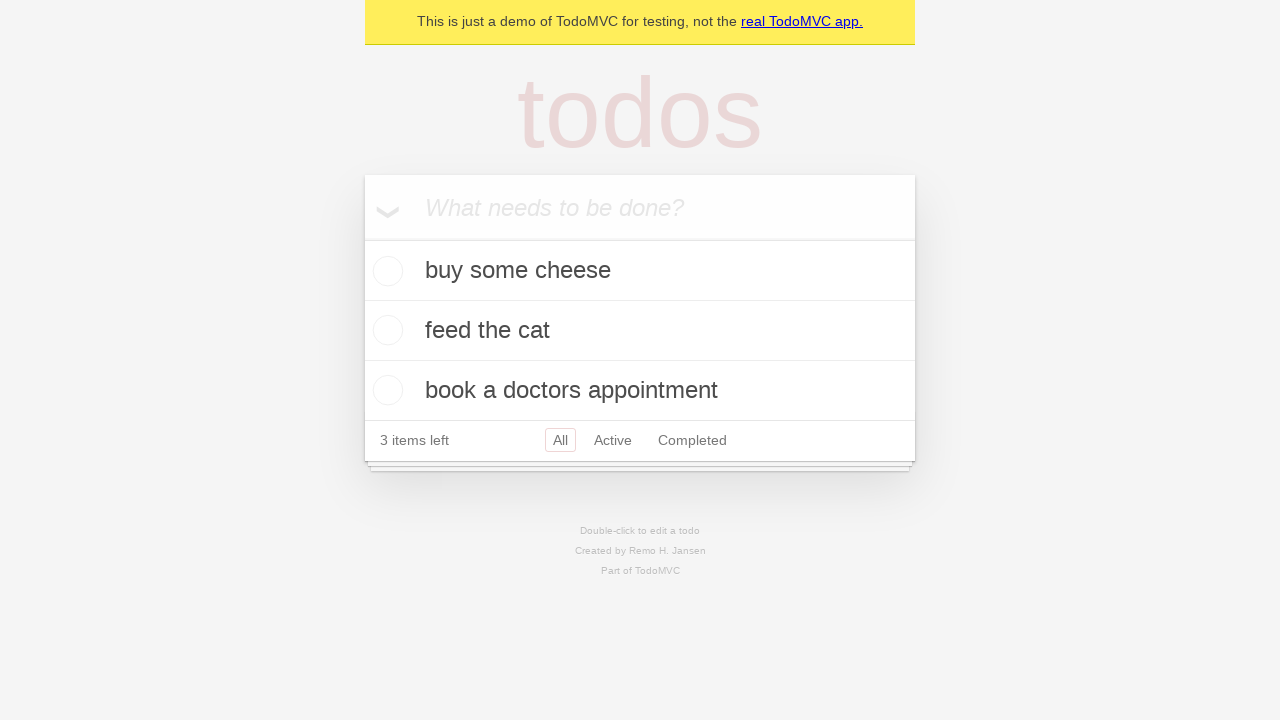

Waited for third todo item to load
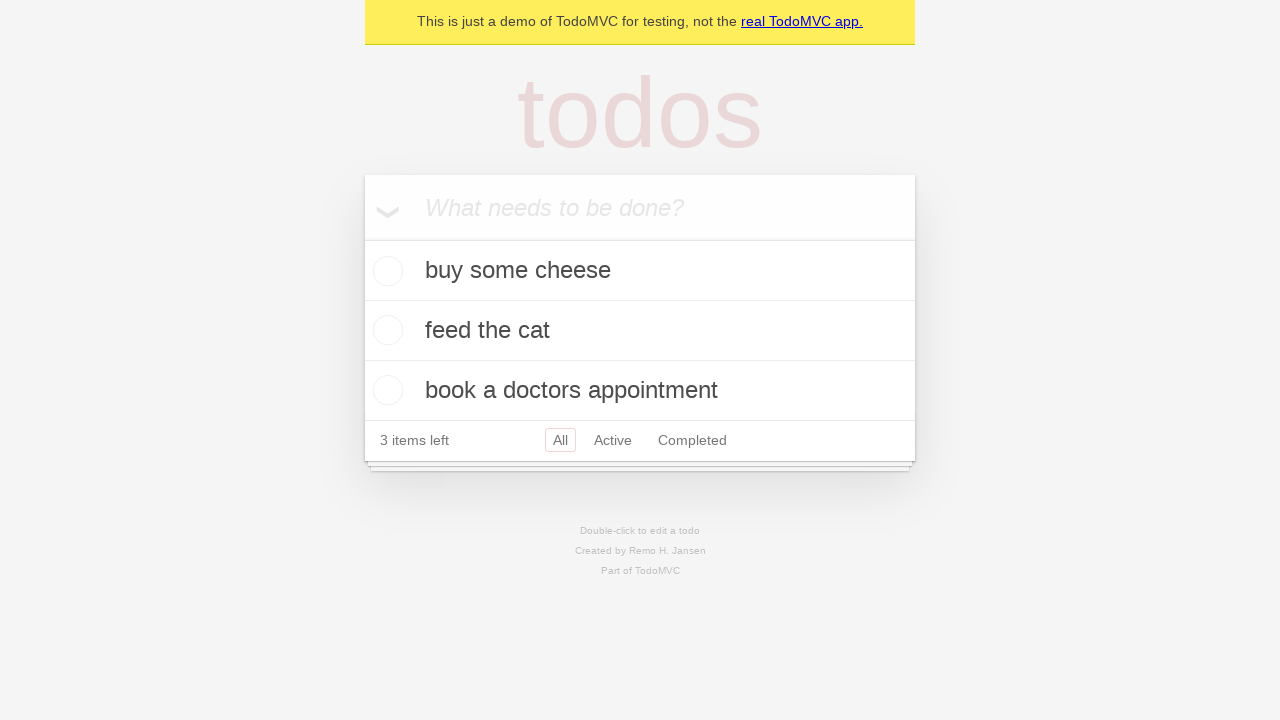

Double-clicked second todo item to enter edit mode at (640, 331) on internal:testid=[data-testid="todo-item"s] >> nth=1
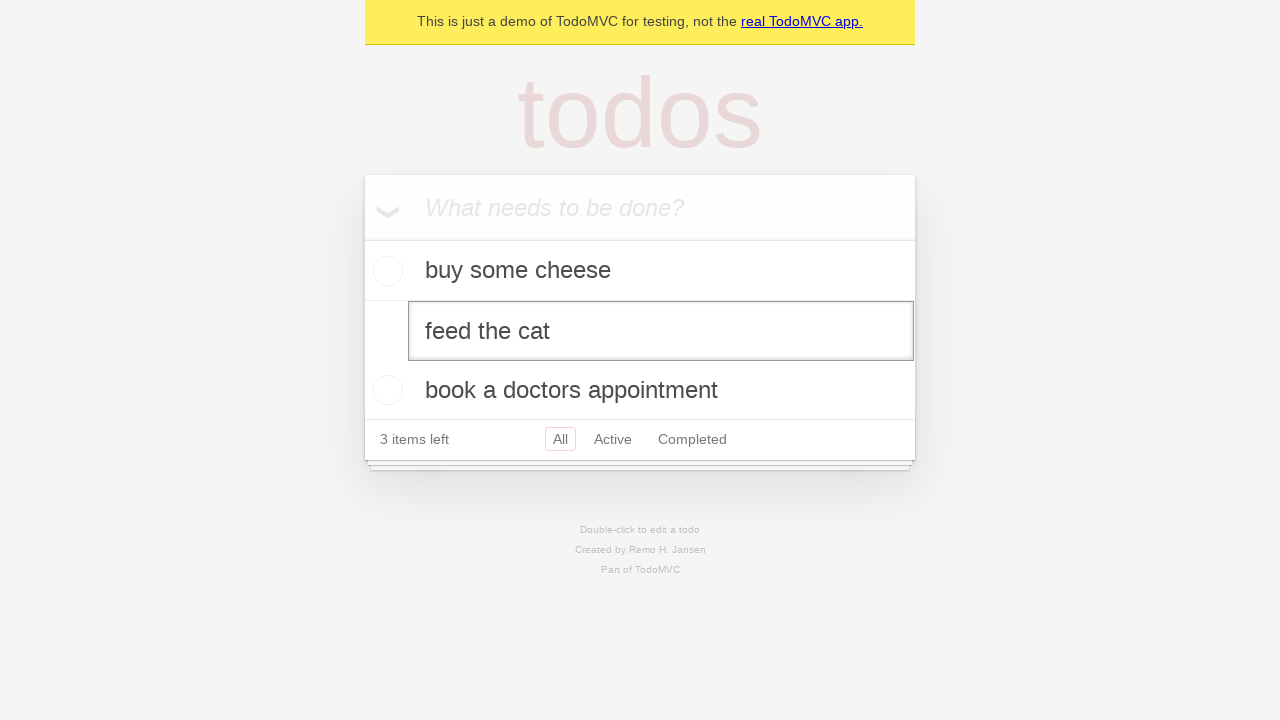

Filled edit box with text containing leading and trailing spaces on internal:testid=[data-testid="todo-item"s] >> nth=1 >> internal:role=textbox[nam
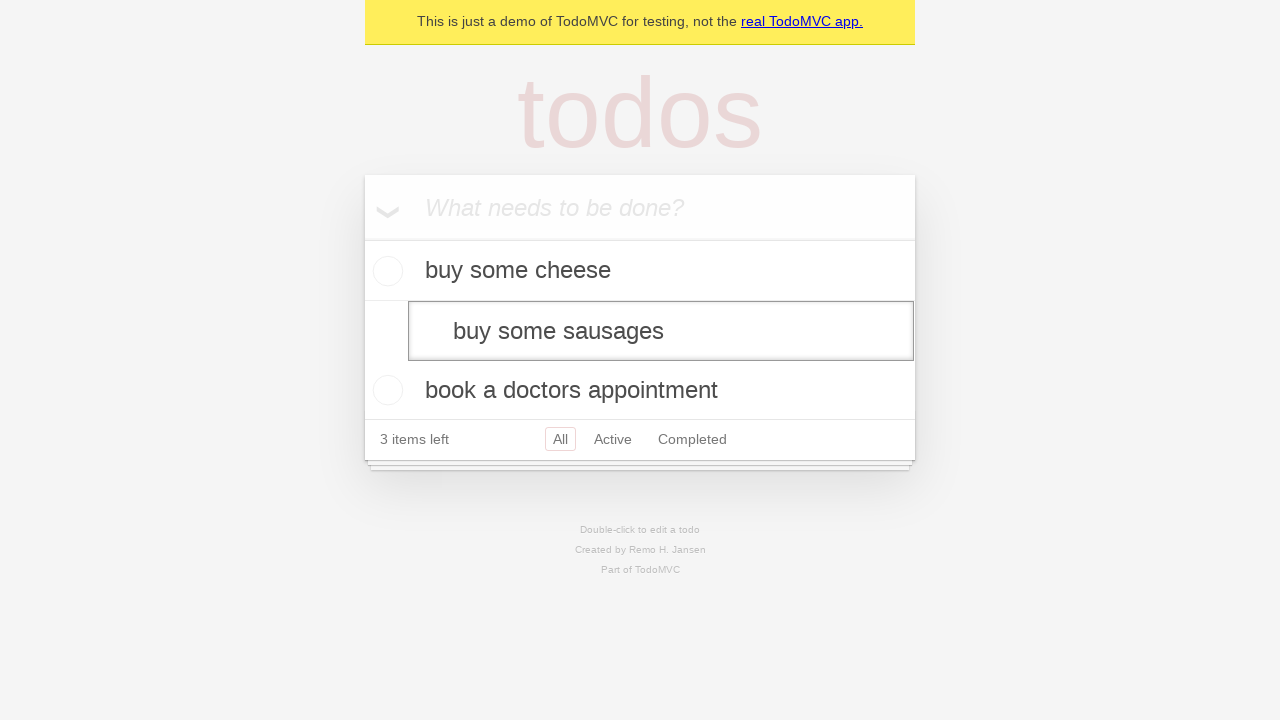

Pressed Enter to save edited todo with trimmed text on internal:testid=[data-testid="todo-item"s] >> nth=1 >> internal:role=textbox[nam
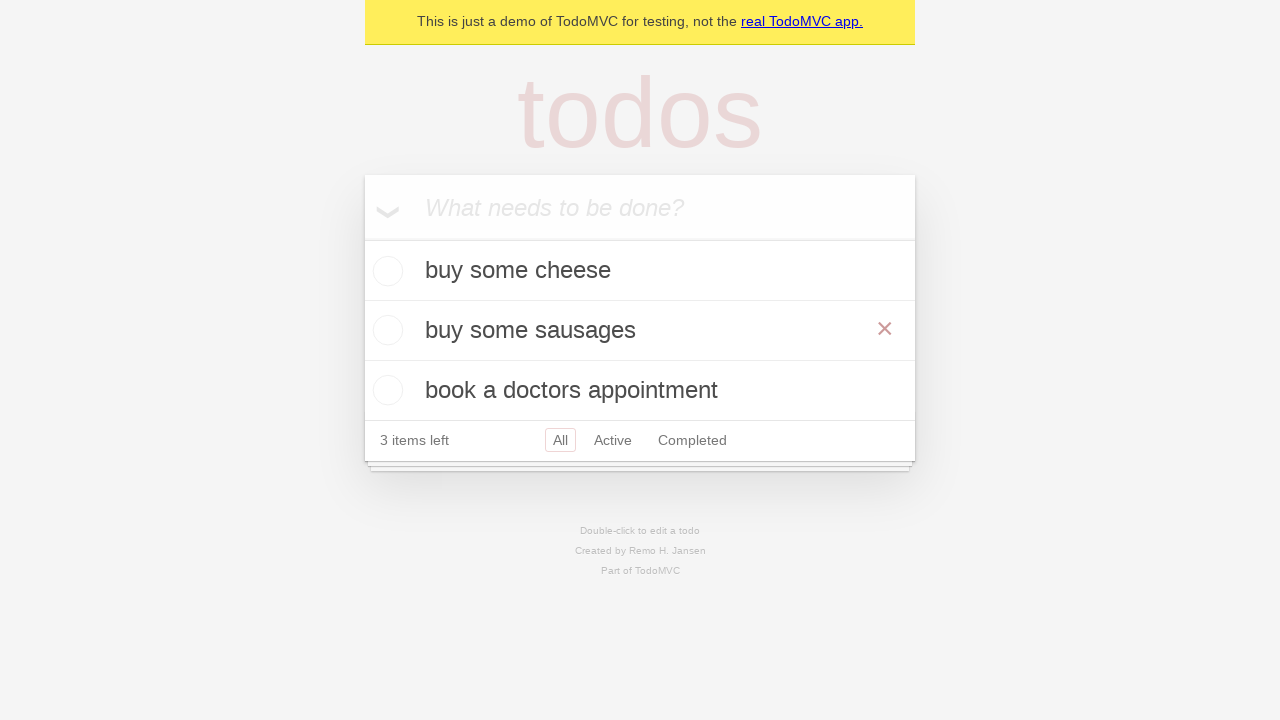

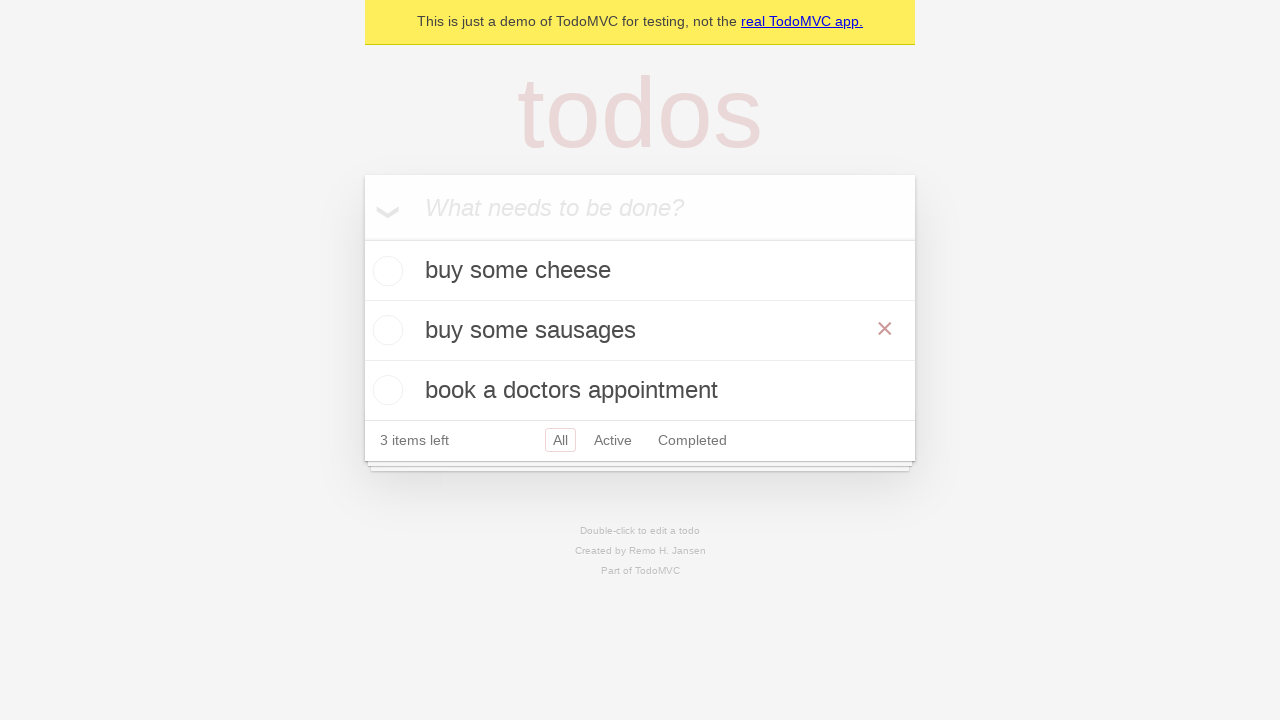